Navigates to a product listing page for Google products on BuyBest.bg and waits for the page content to load.

Starting URL: https://www.buybest.bg/manufacturers/google?category=1&per-page=24

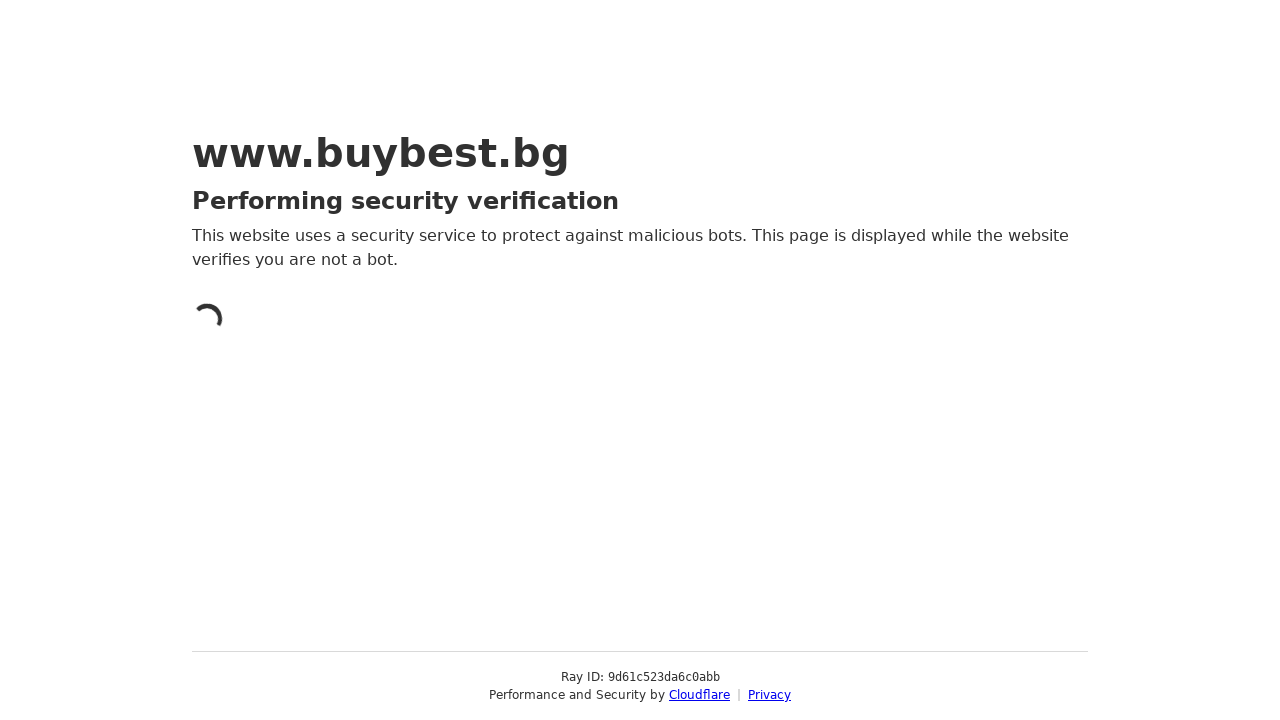

Waited for page to reach networkidle load state
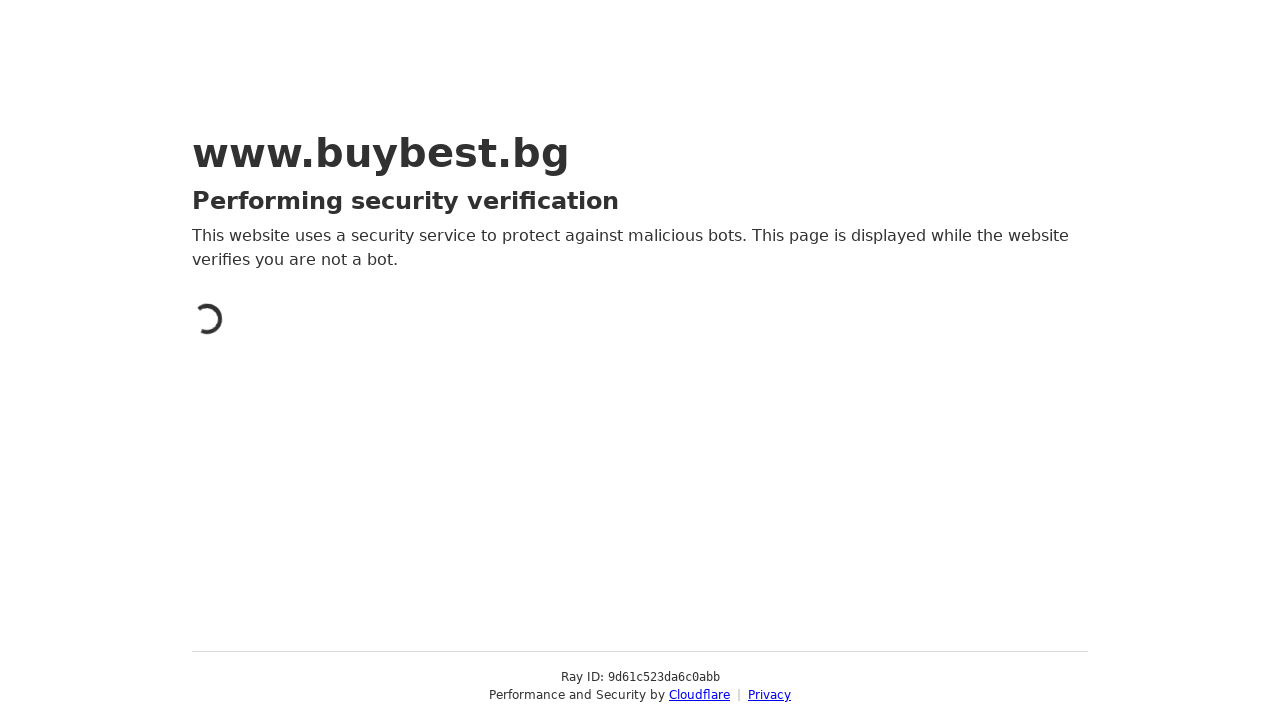

Verified body element is present on Google products listing page
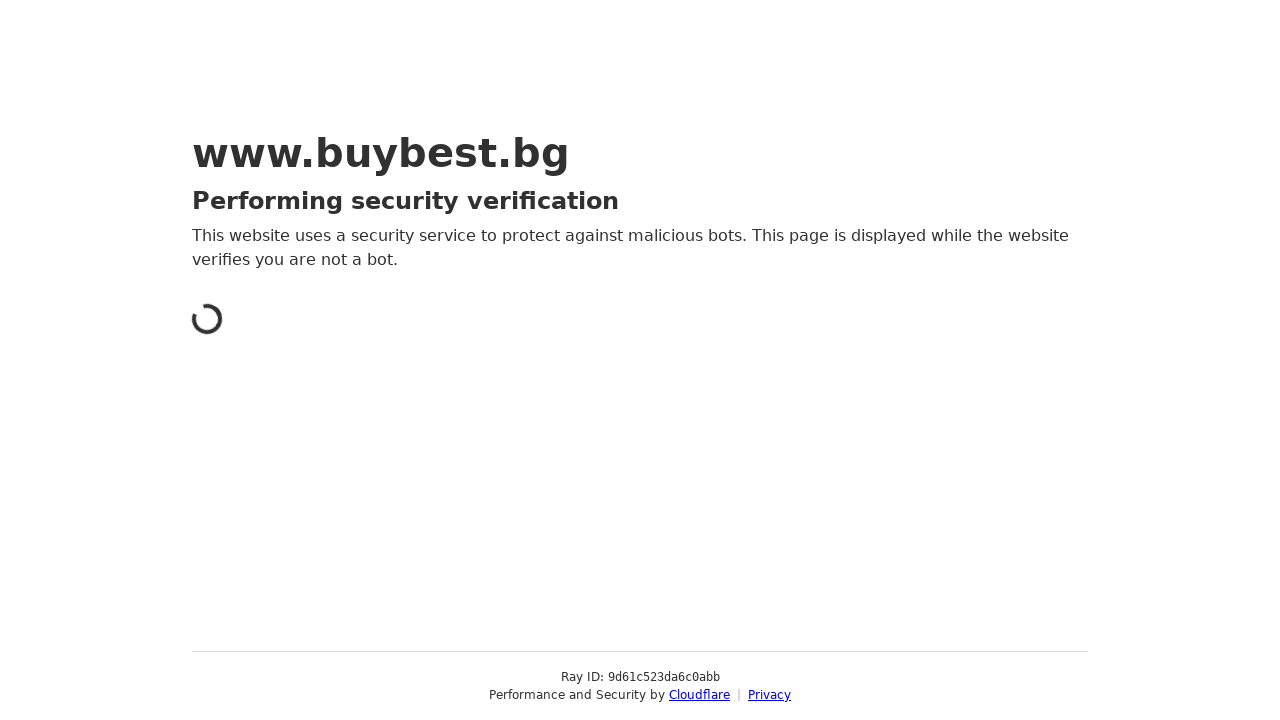

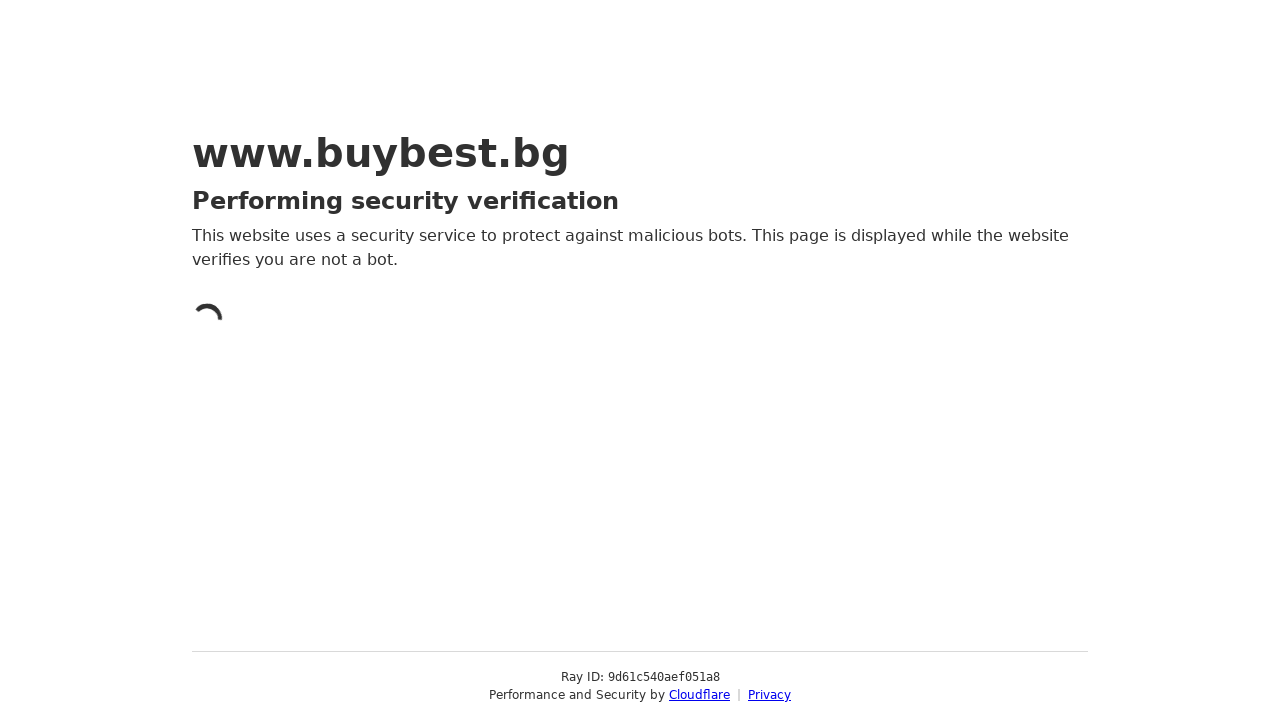